Tests web table functionality by adding a new record and then searching for and editing an existing record

Starting URL: https://demoqa.com/webtables

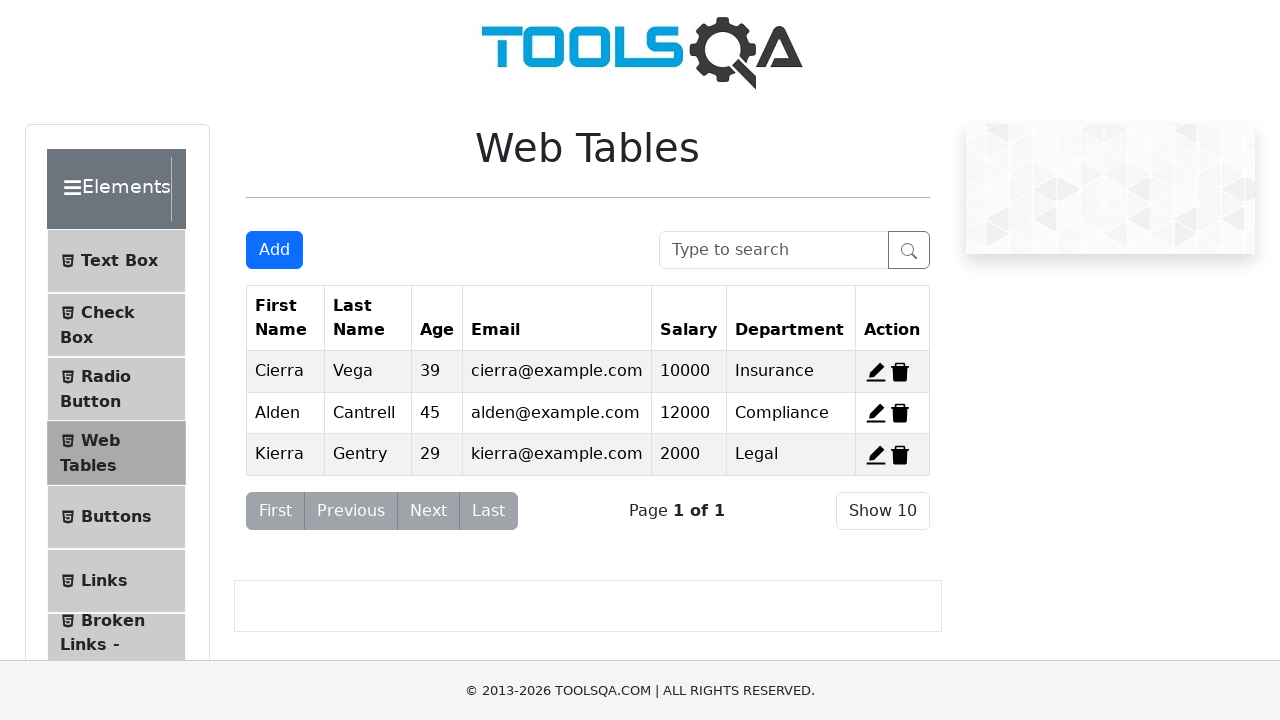

Clicked Add button to open new record form at (274, 250) on #addNewRecordButton
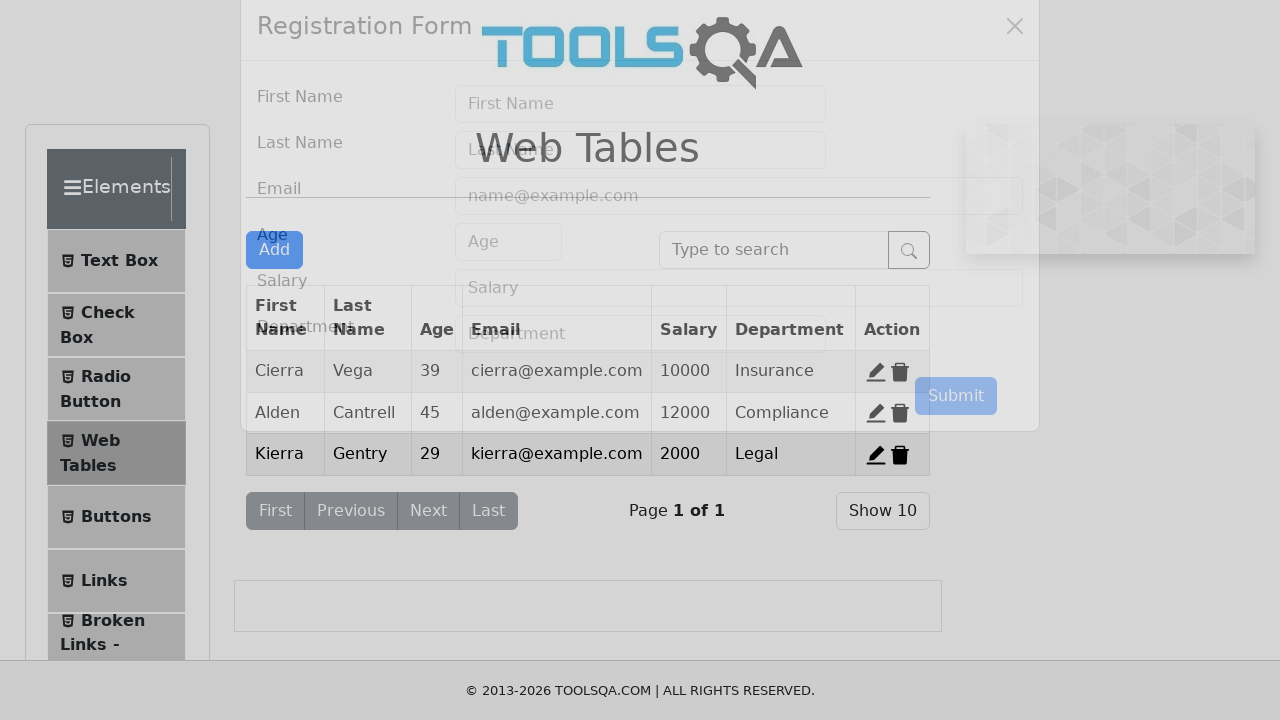

Filled first name field with 'him' on #firstName
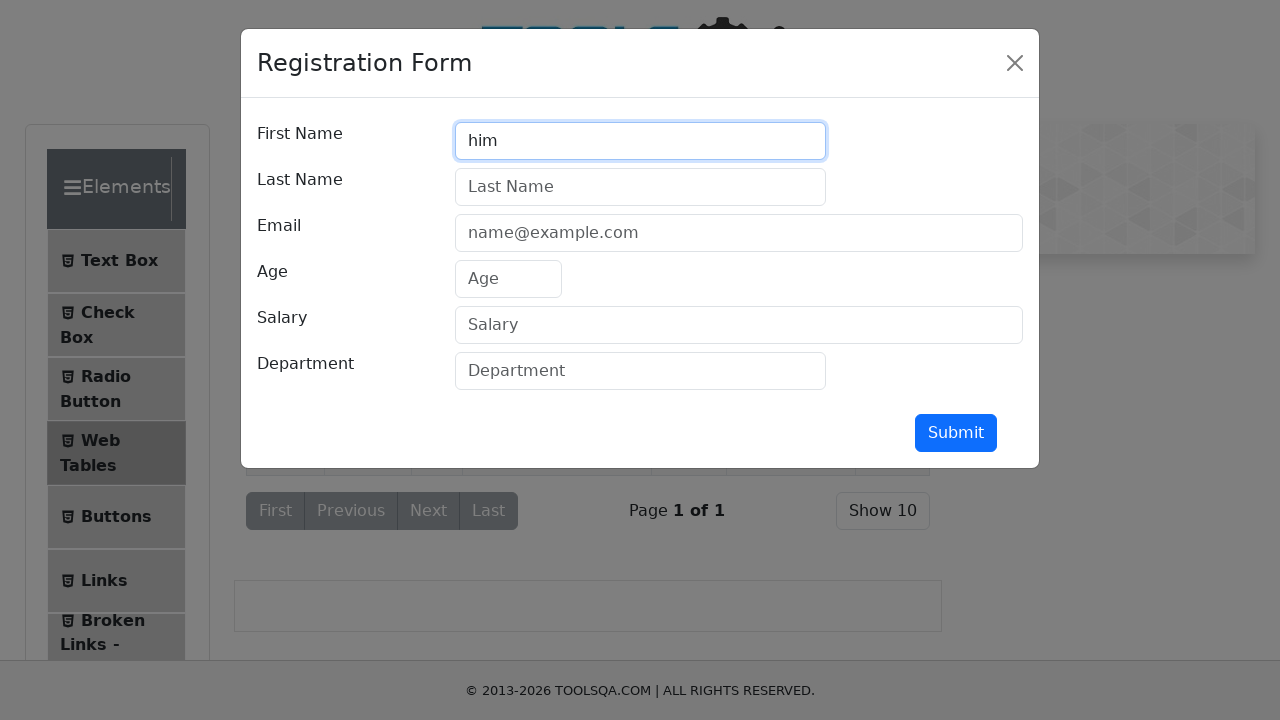

Filled last name field with 'hohksaf' on #lastName
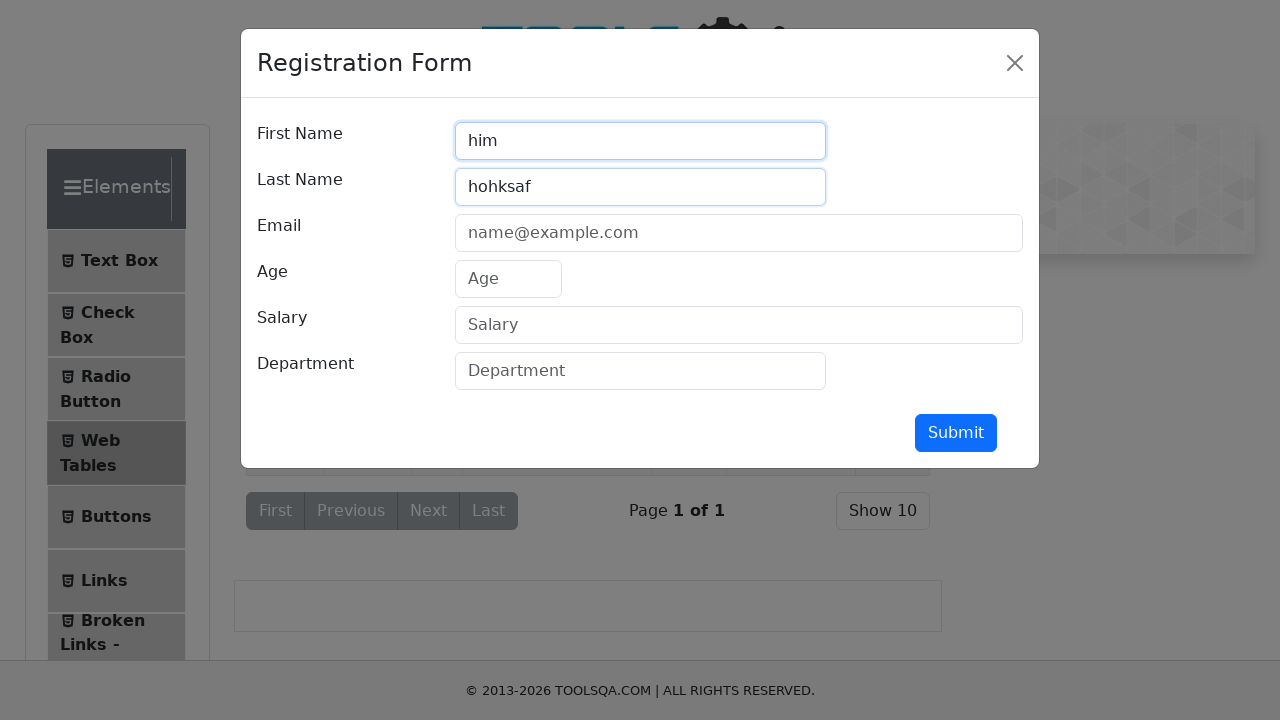

Filled email field with 'him@gmail.com' on #userEmail
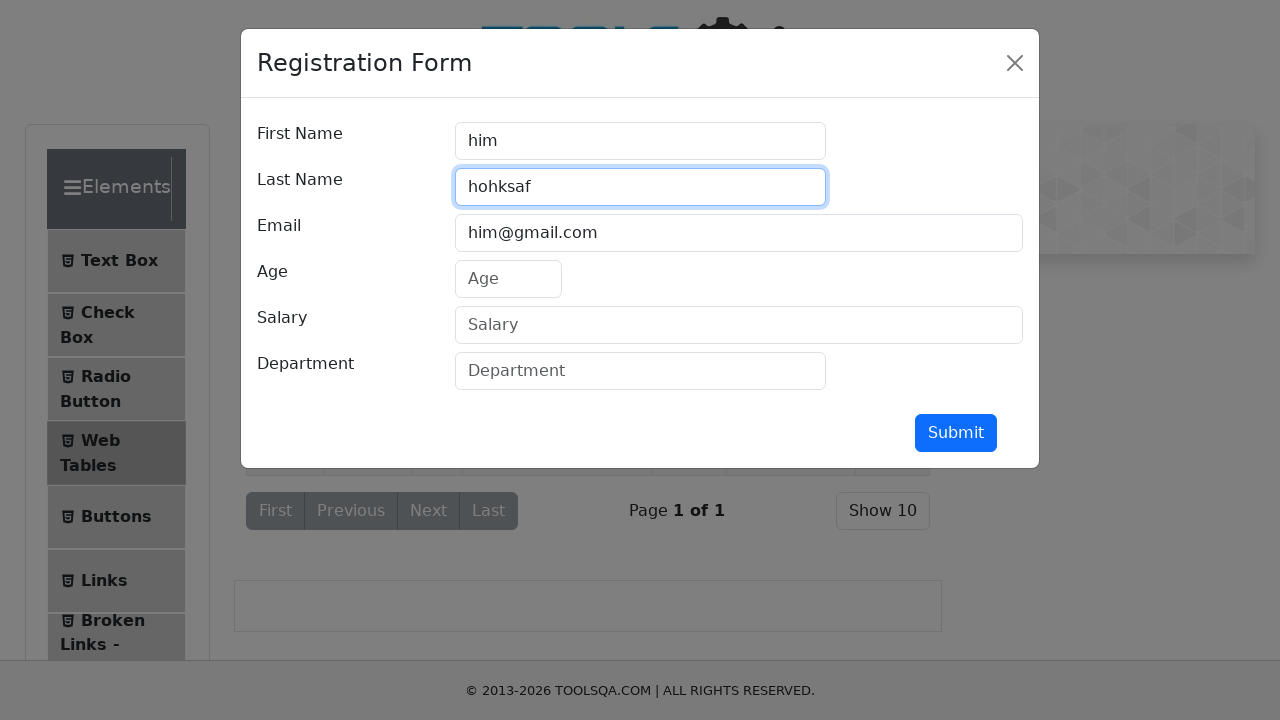

Filled age field with '89' on #age
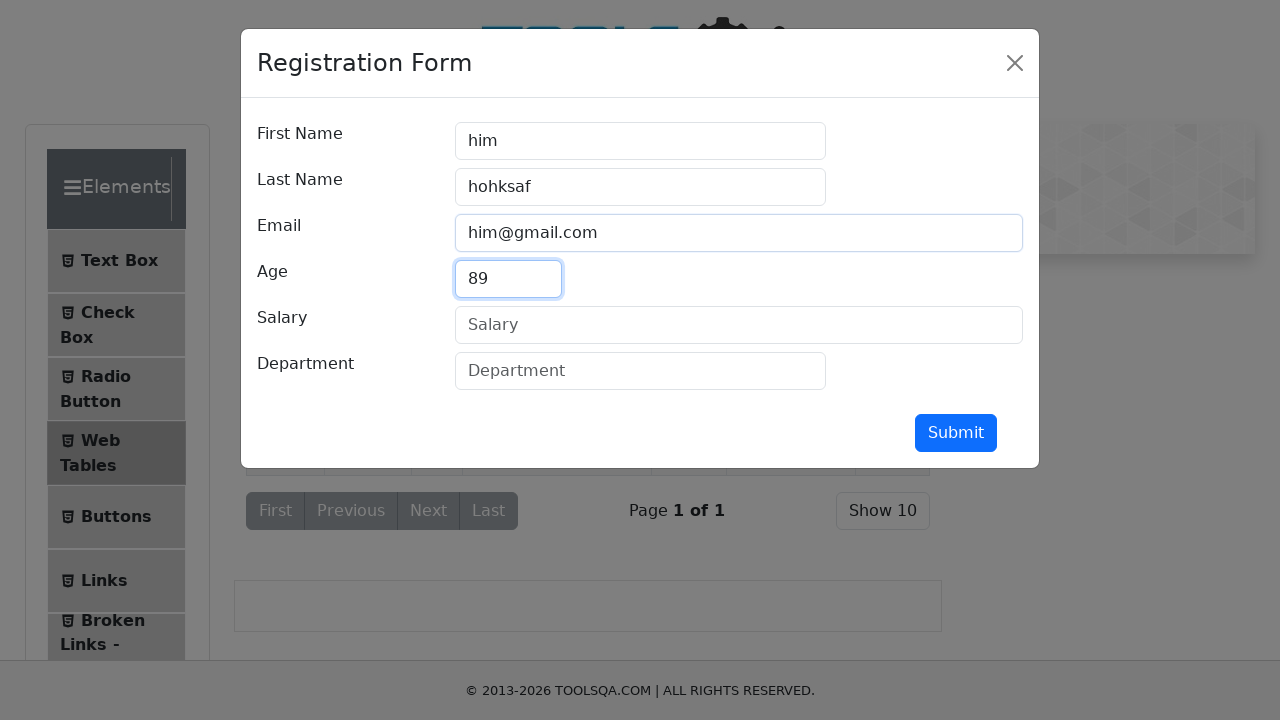

Filled salary field with '13344' on #salary
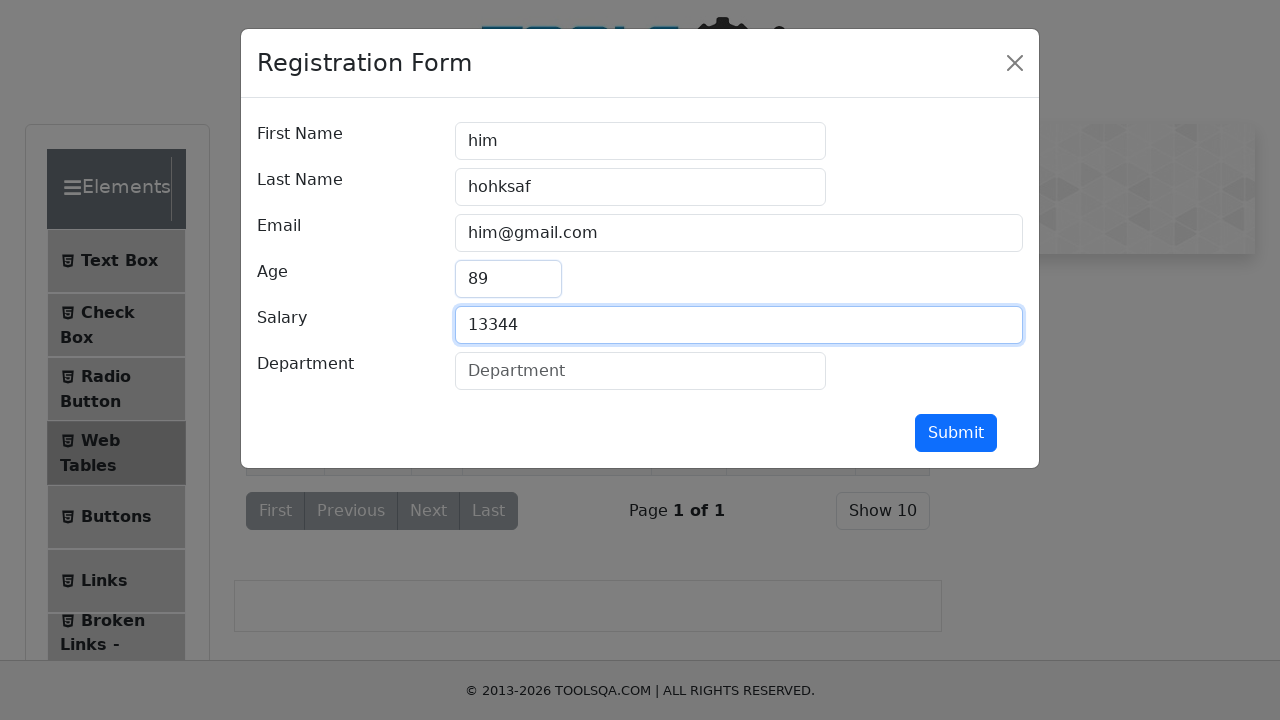

Filled department field with 'hsfghjhgh' on #department
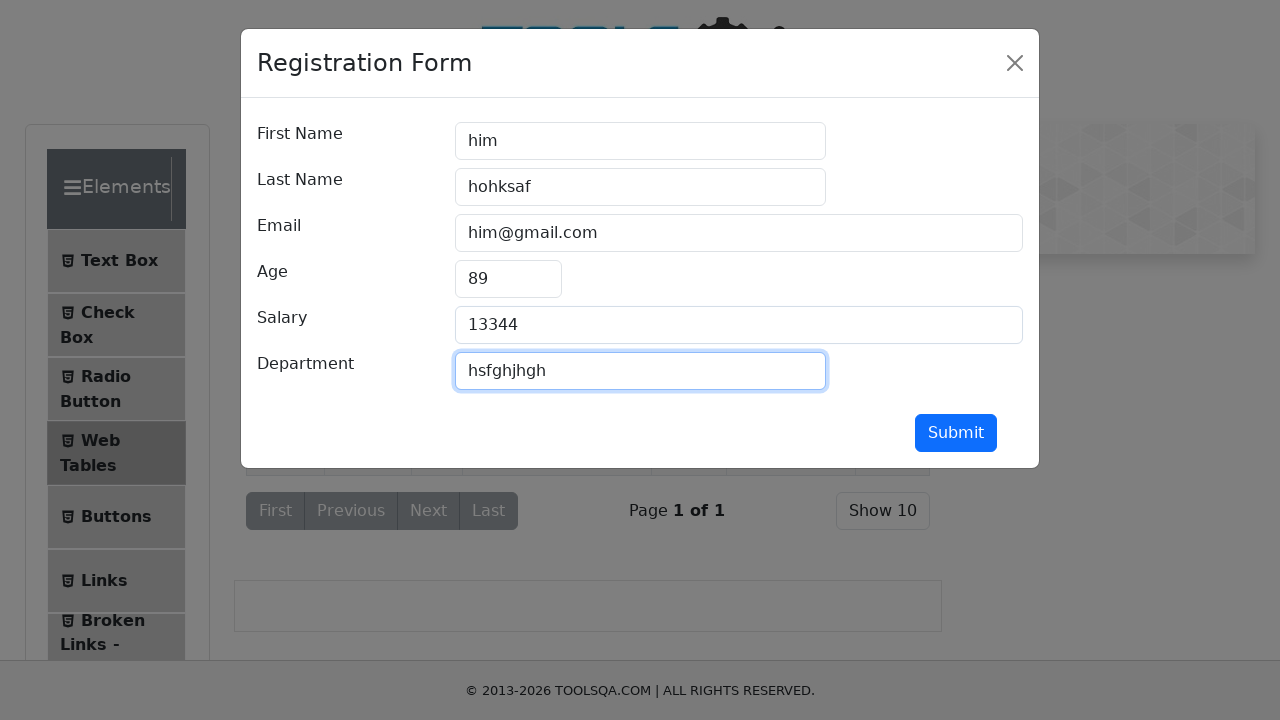

Clicked submit button to add new record at (956, 433) on #submit
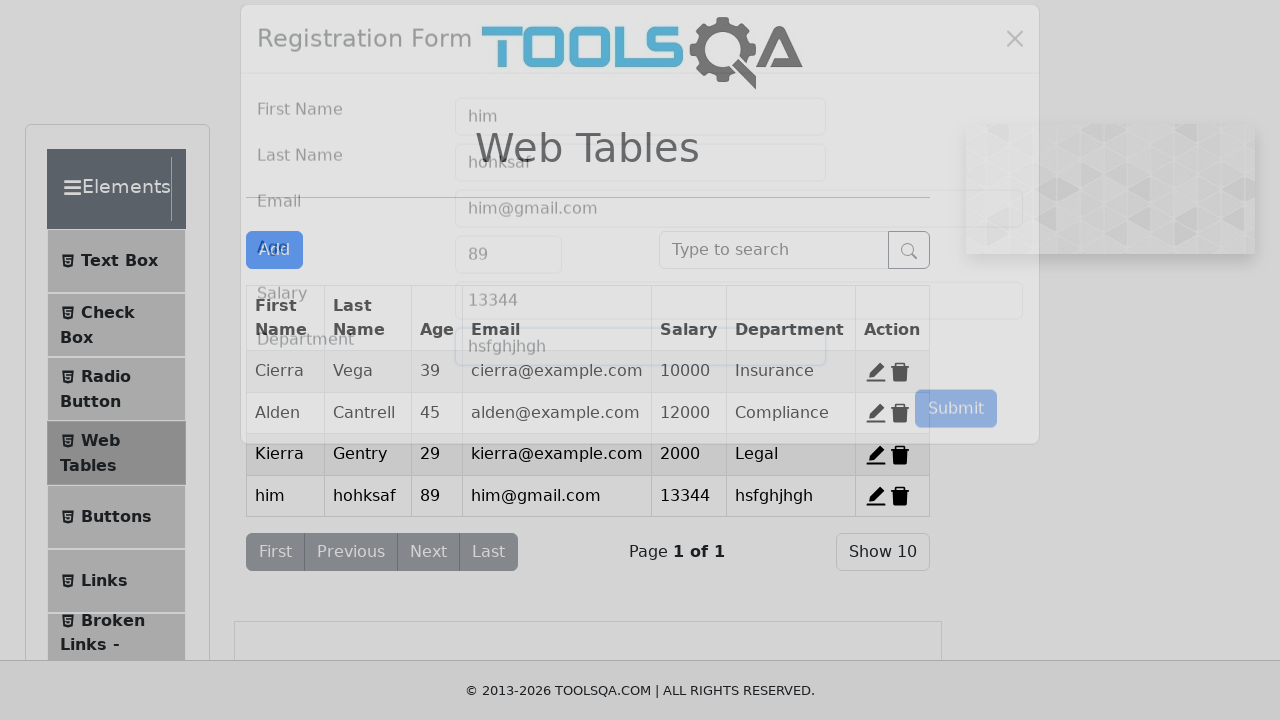

Filled search box with 'Vega' to find existing record on #searchBox
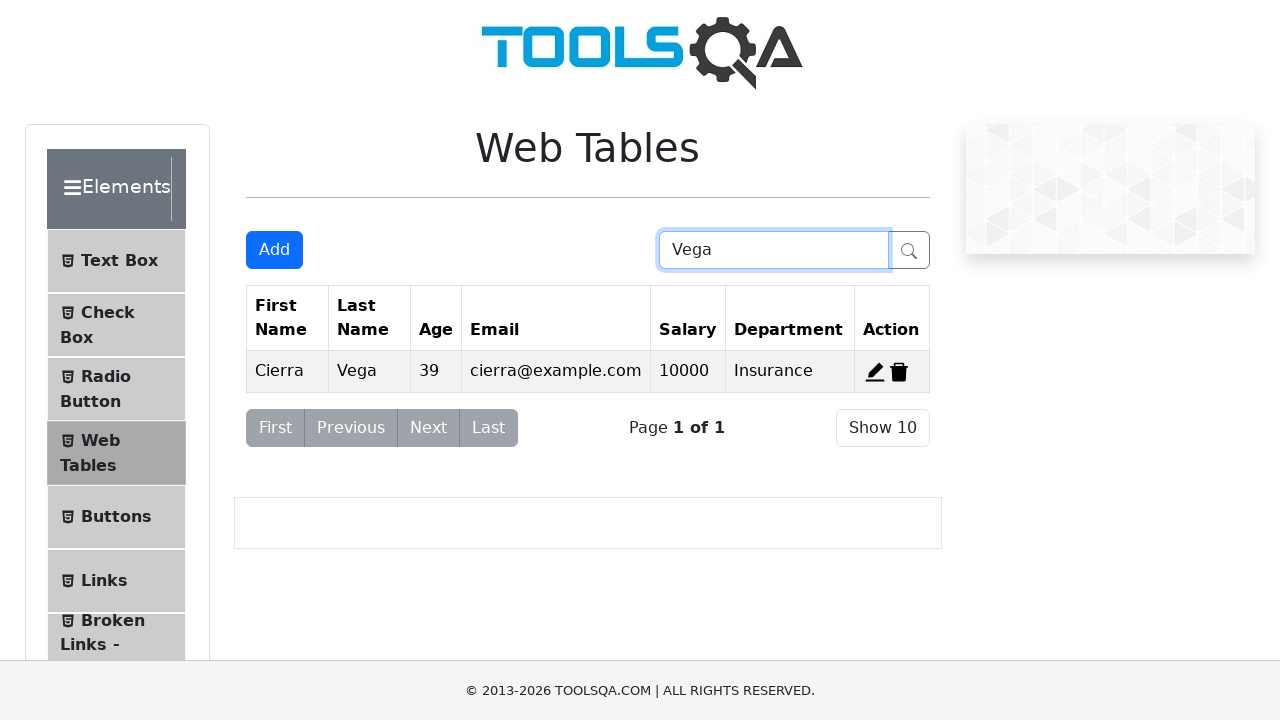

Clicked edit button for the search result at (875, 372) on xpath=//*[name()='path' and contains(@d,'M880 836H1')]
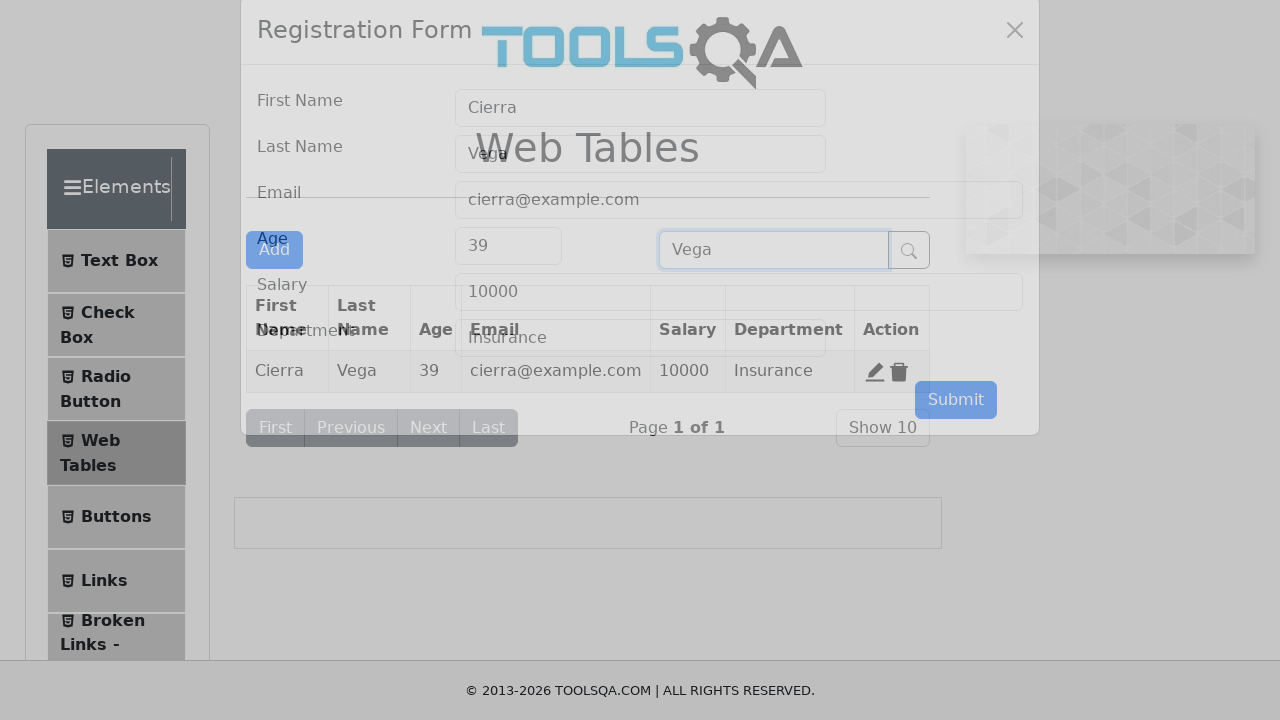

Cleared first name field on #firstName
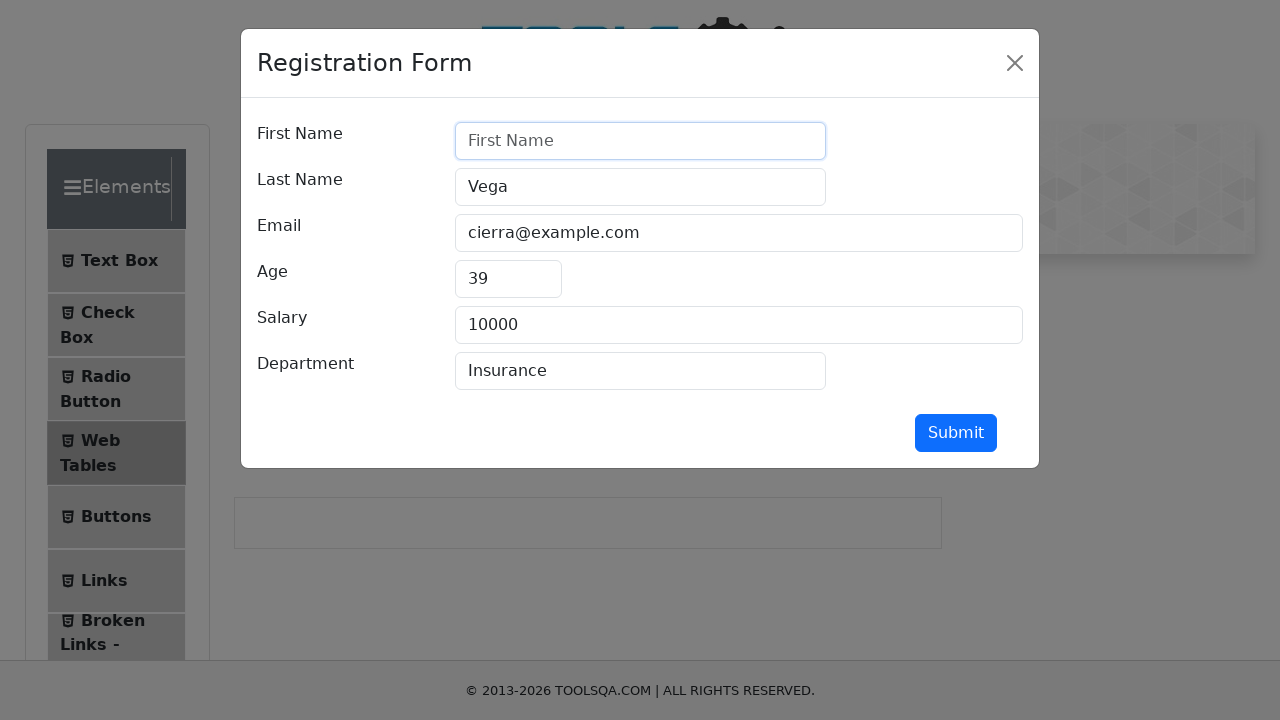

Filled first name field with 'HImmmaa' on #firstName
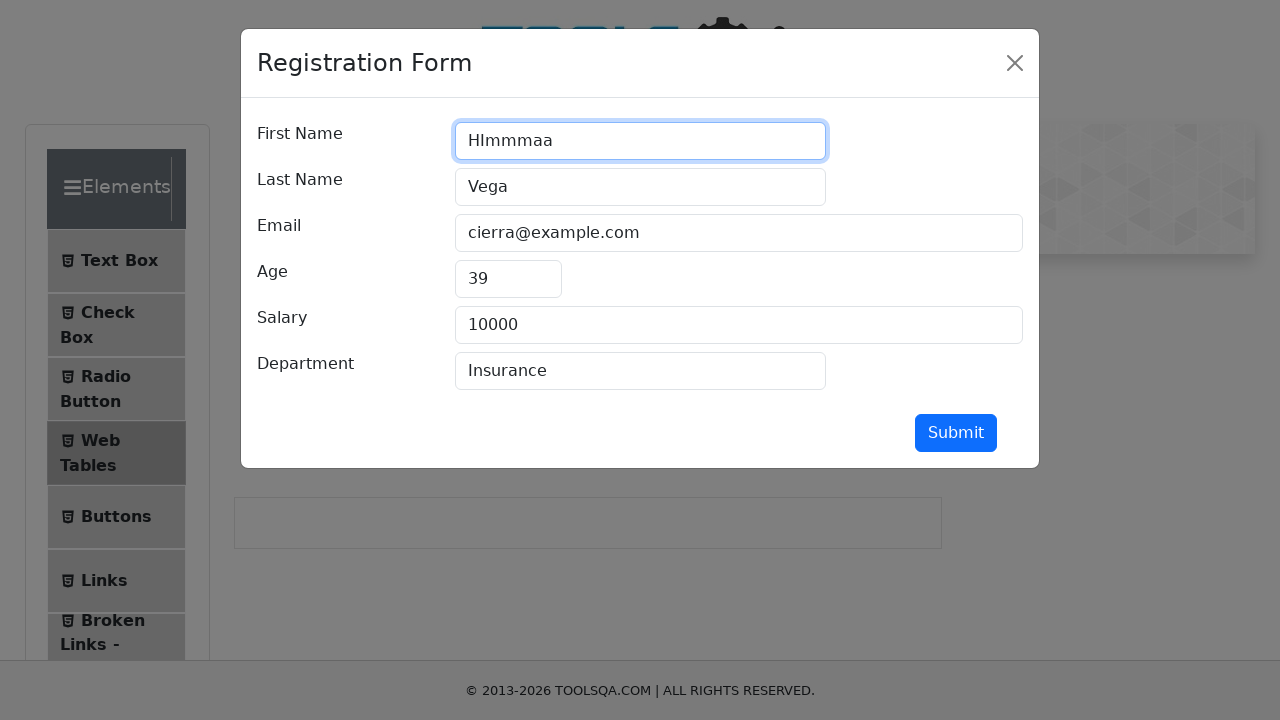

Clicked submit button to save edited record at (956, 433) on #submit
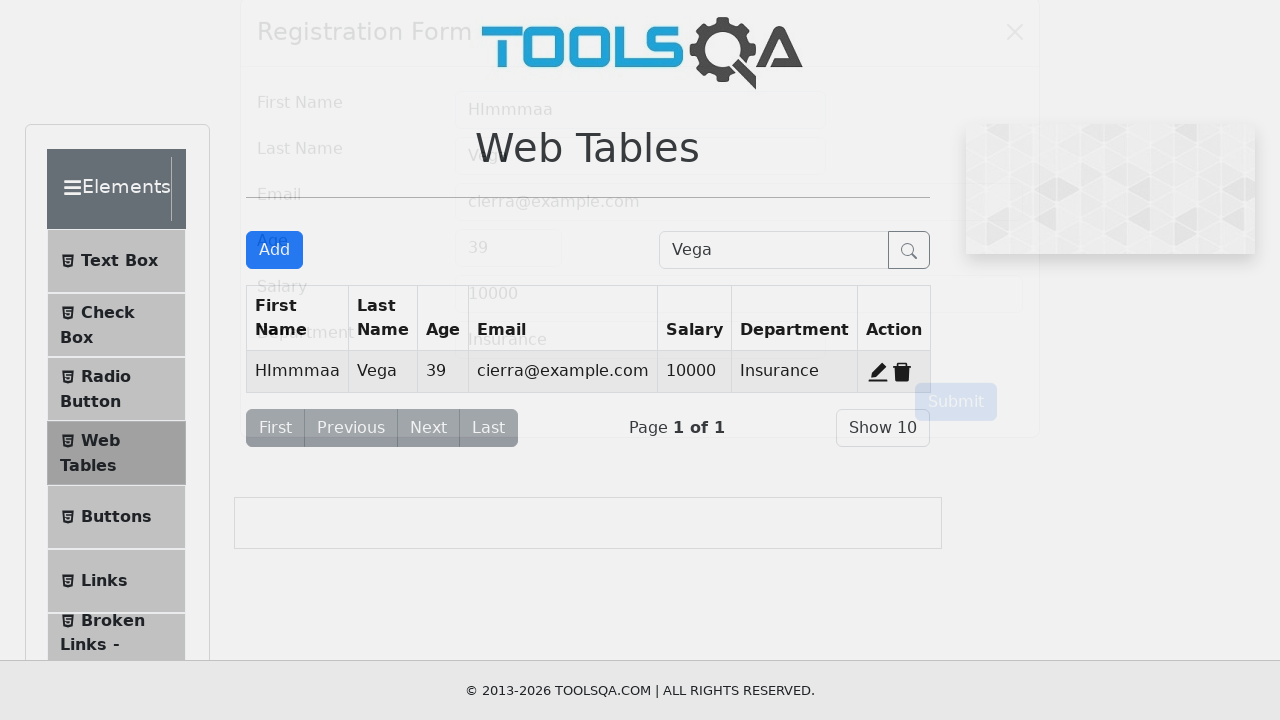

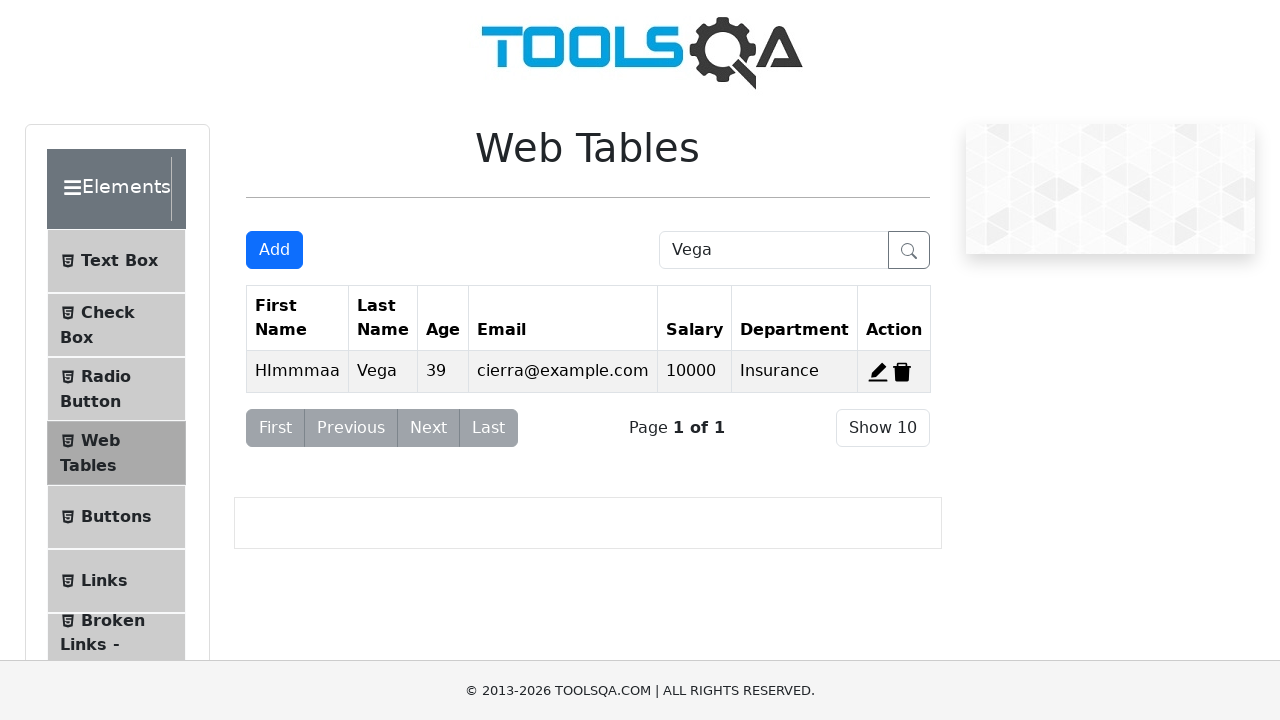